Tests dropdown functionality by validating default selection, selecting Option 2, and verifying the selection.

Starting URL: http://the-internet.herokuapp.com/dropdown

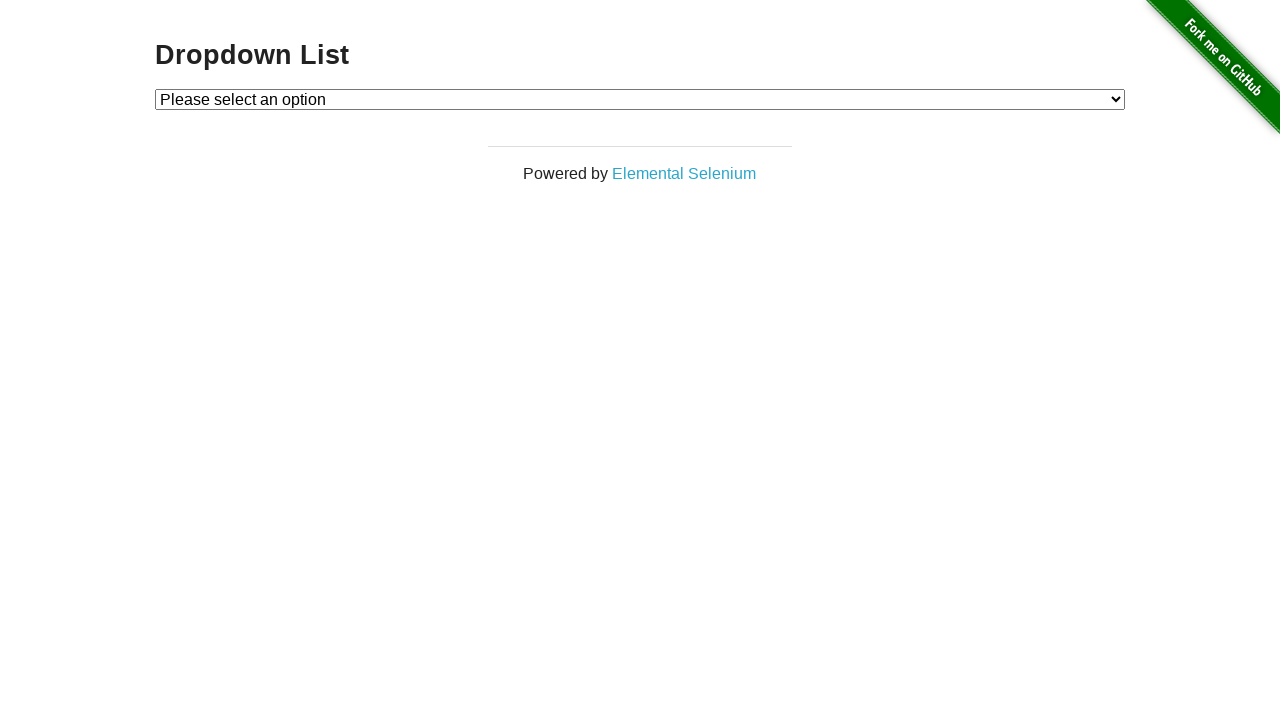

Waited for dropdown element to load
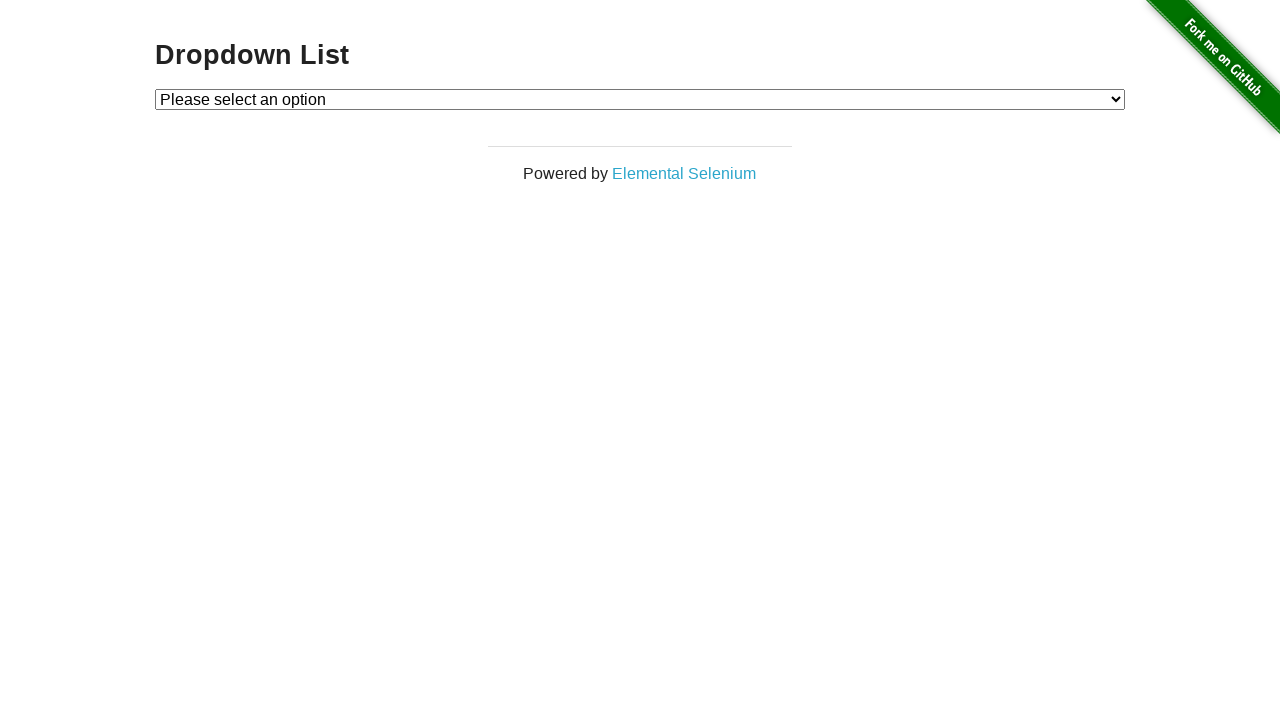

Verified default dropdown text 'Please select an option' is displayed
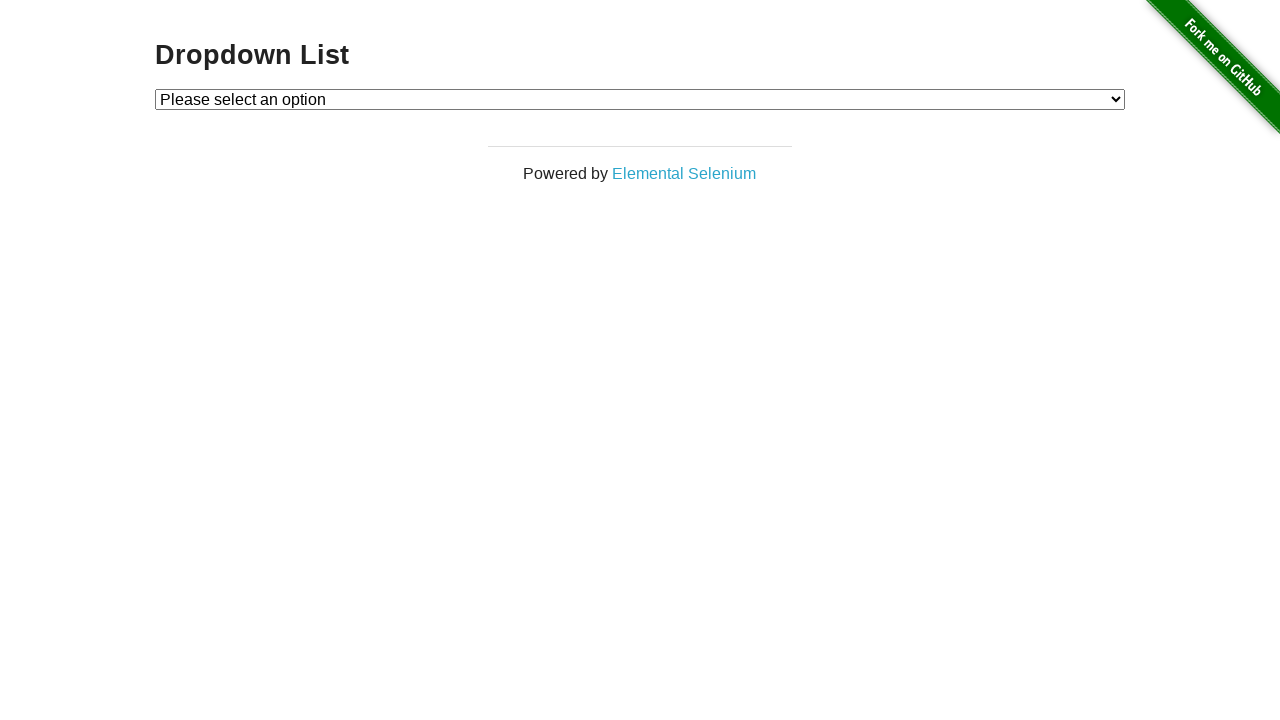

Selected 'Option 2' from the dropdown on #dropdown
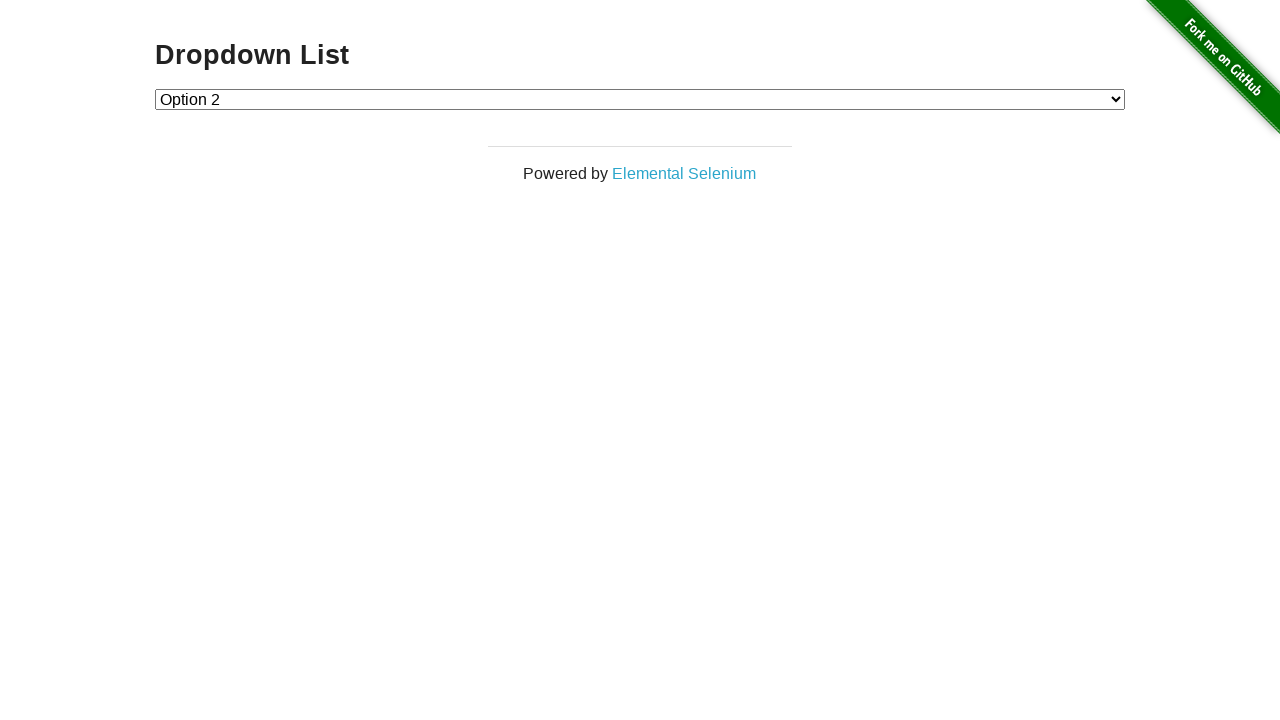

Verified that 'Option 2' is now selected in the dropdown
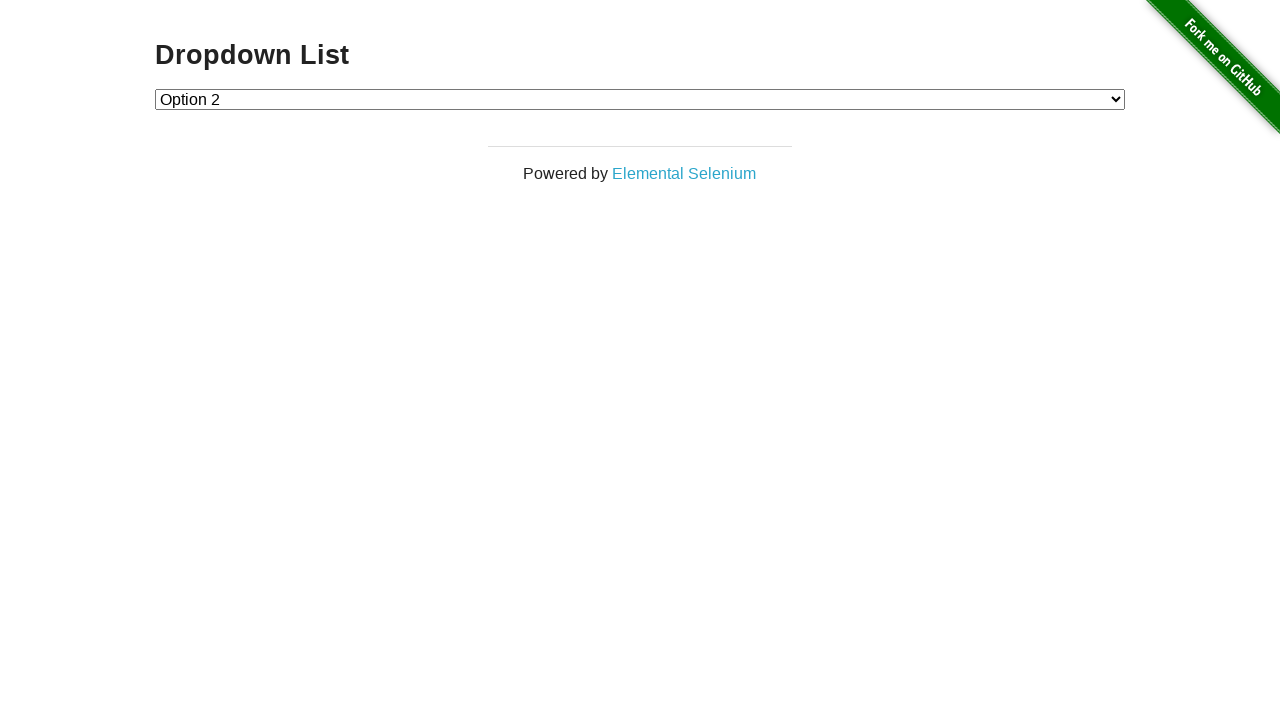

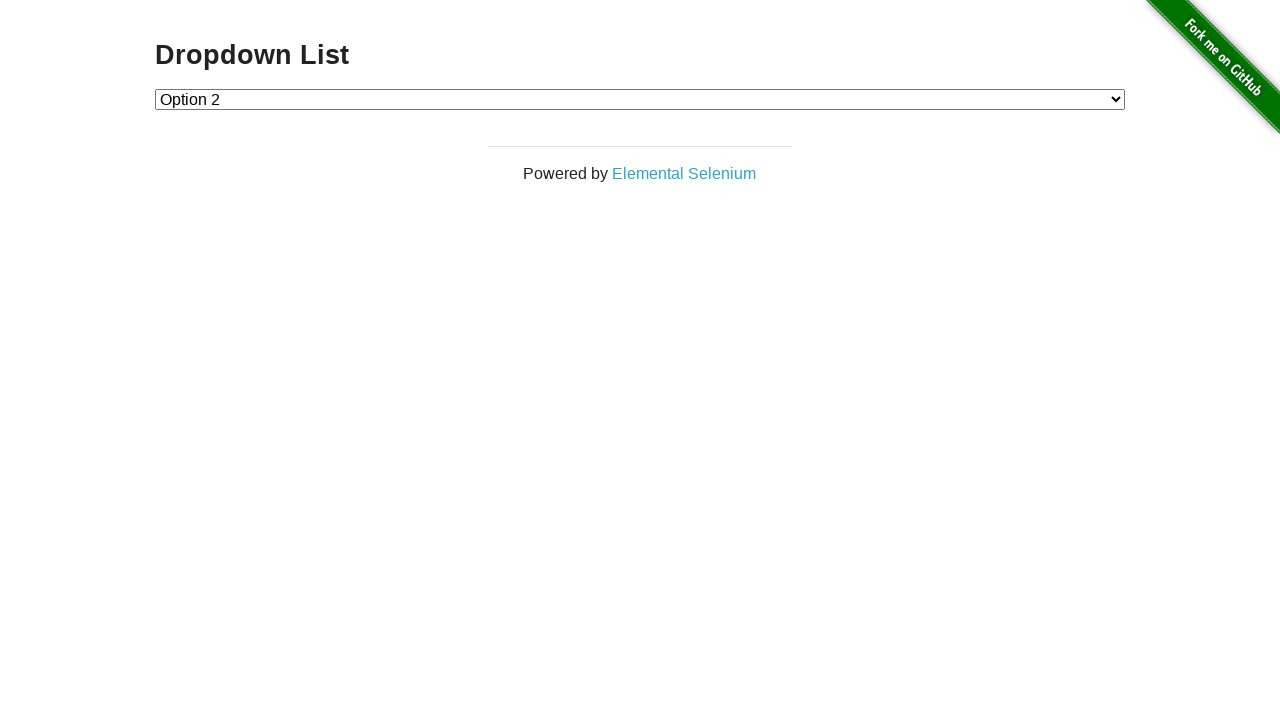